Tests Vue.js dropdown by selecting three different options (Second, First, Third) and verifying each selection is displayed.

Starting URL: https://mikerodham.github.io/vue-dropdowns/

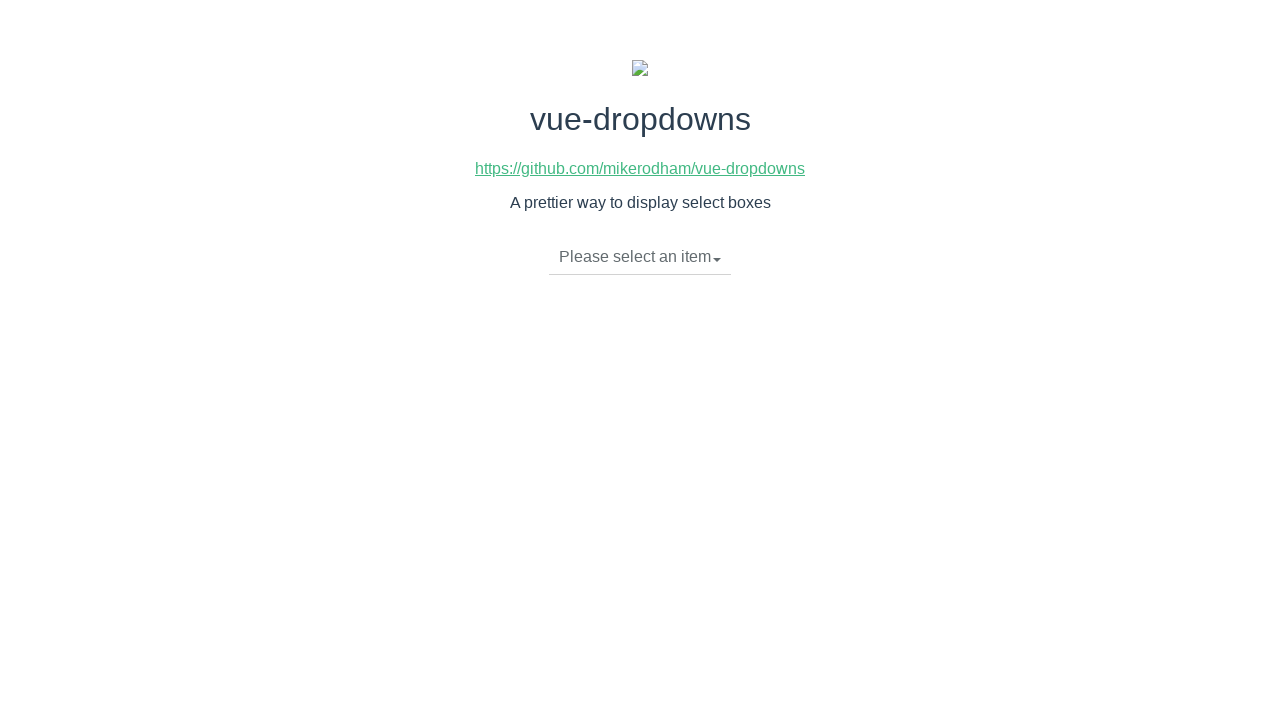

Clicked dropdown toggle to open menu at (640, 257) on li.dropdown-toggle
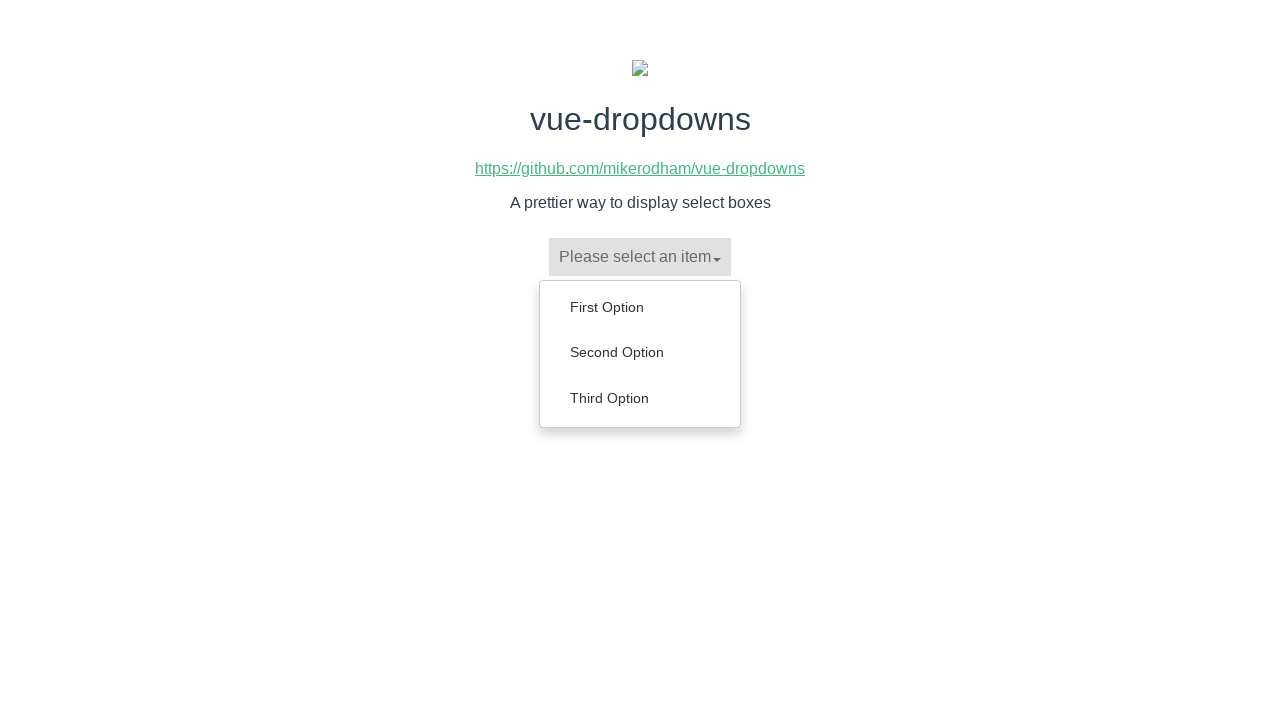

Dropdown menu loaded with options
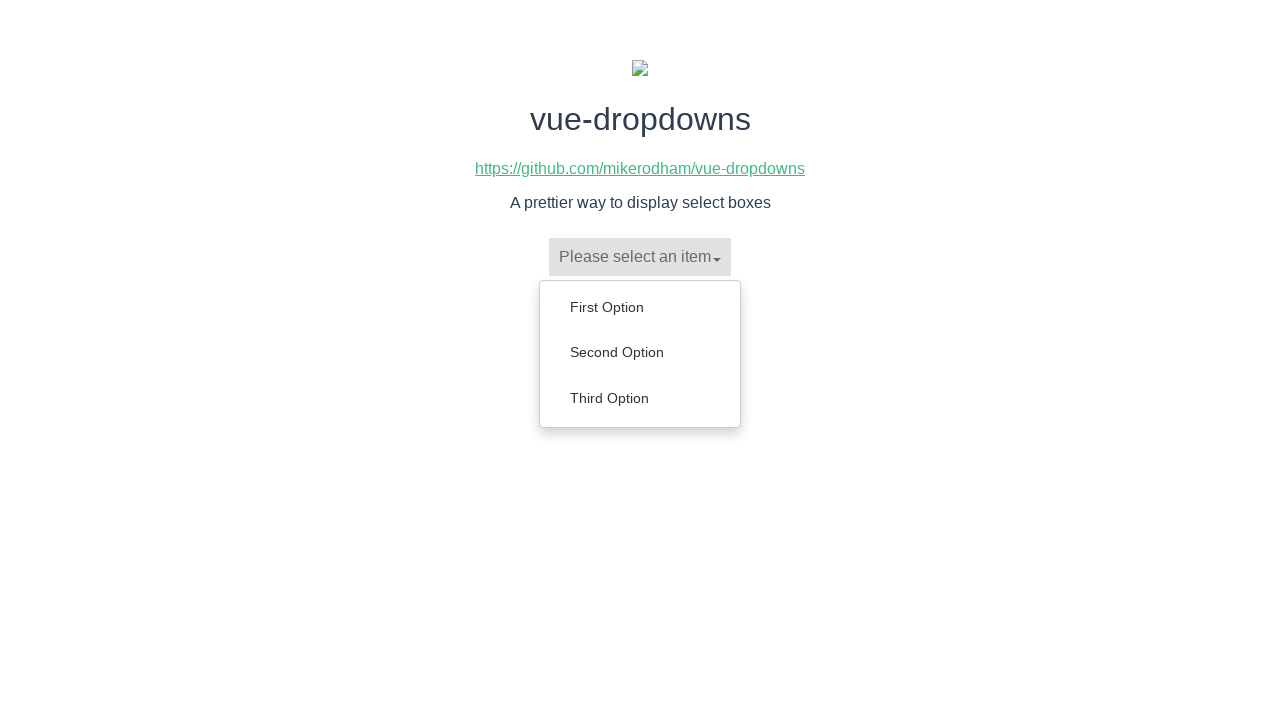

Selected 'Second Option' from dropdown at (640, 352) on ul.dropdown-menu a:has-text('Second Option')
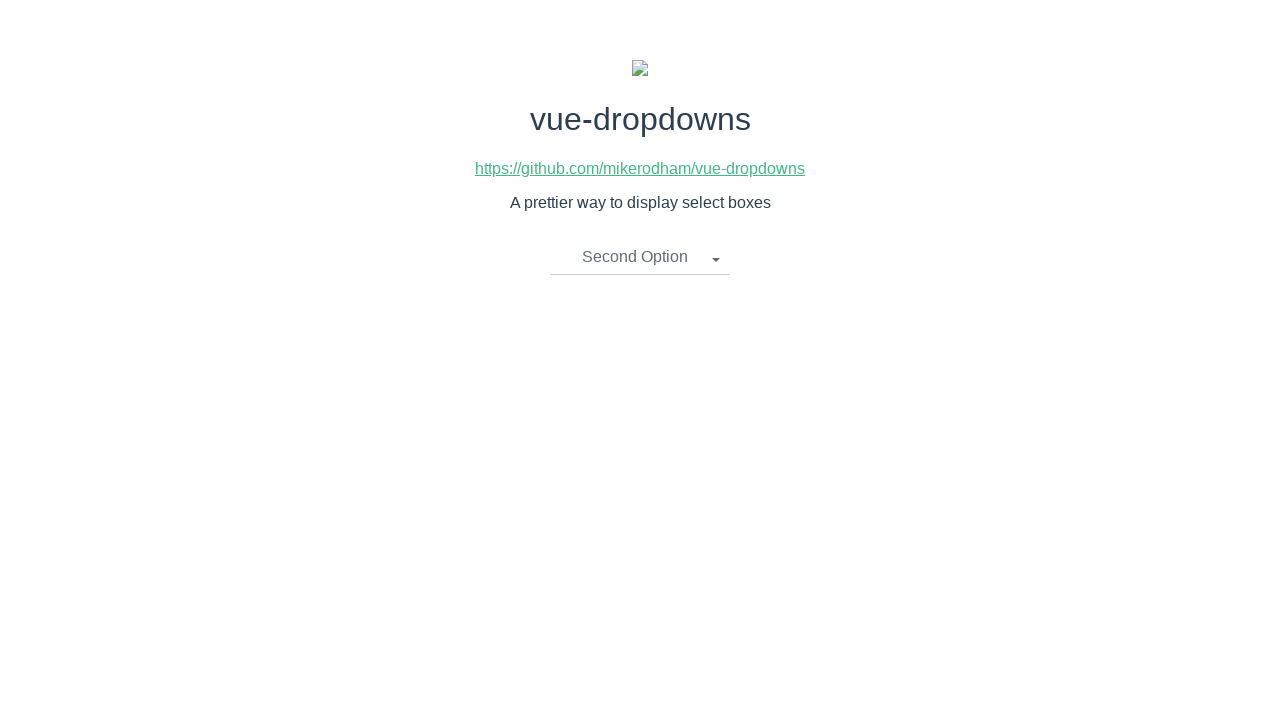

Verified 'Second Option' is displayed as selected
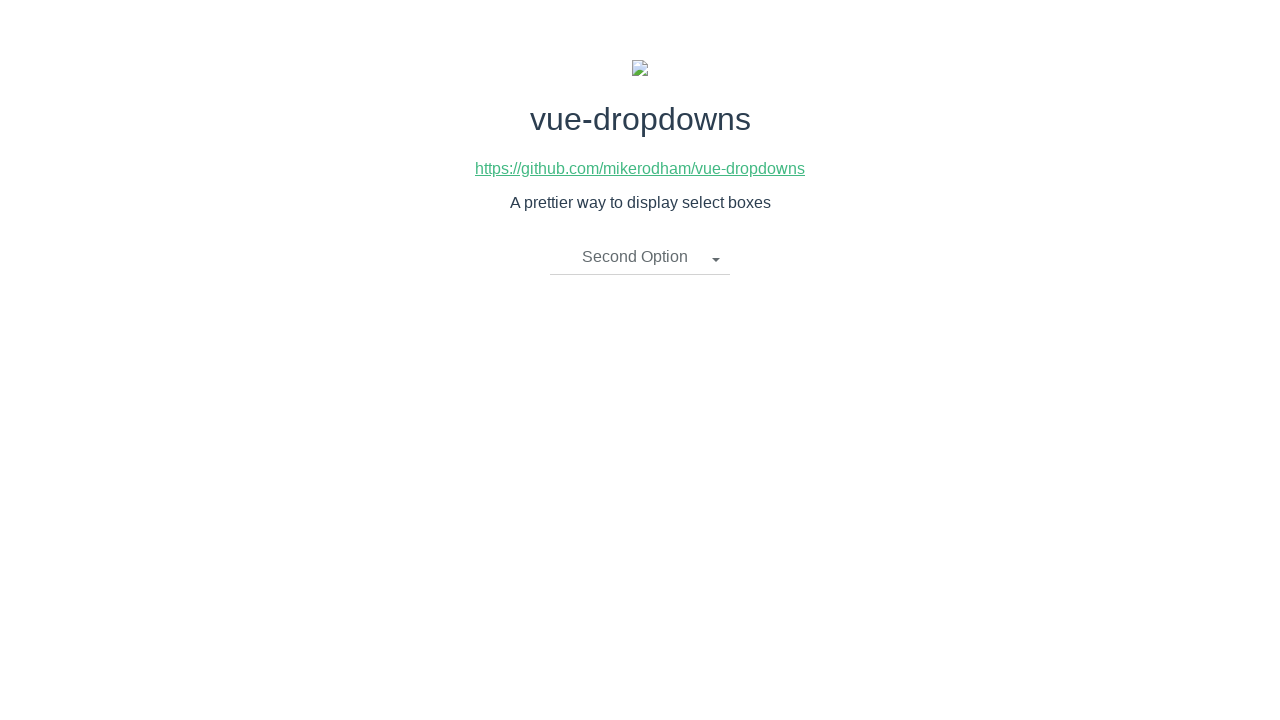

Clicked dropdown toggle to open menu again at (640, 257) on li.dropdown-toggle
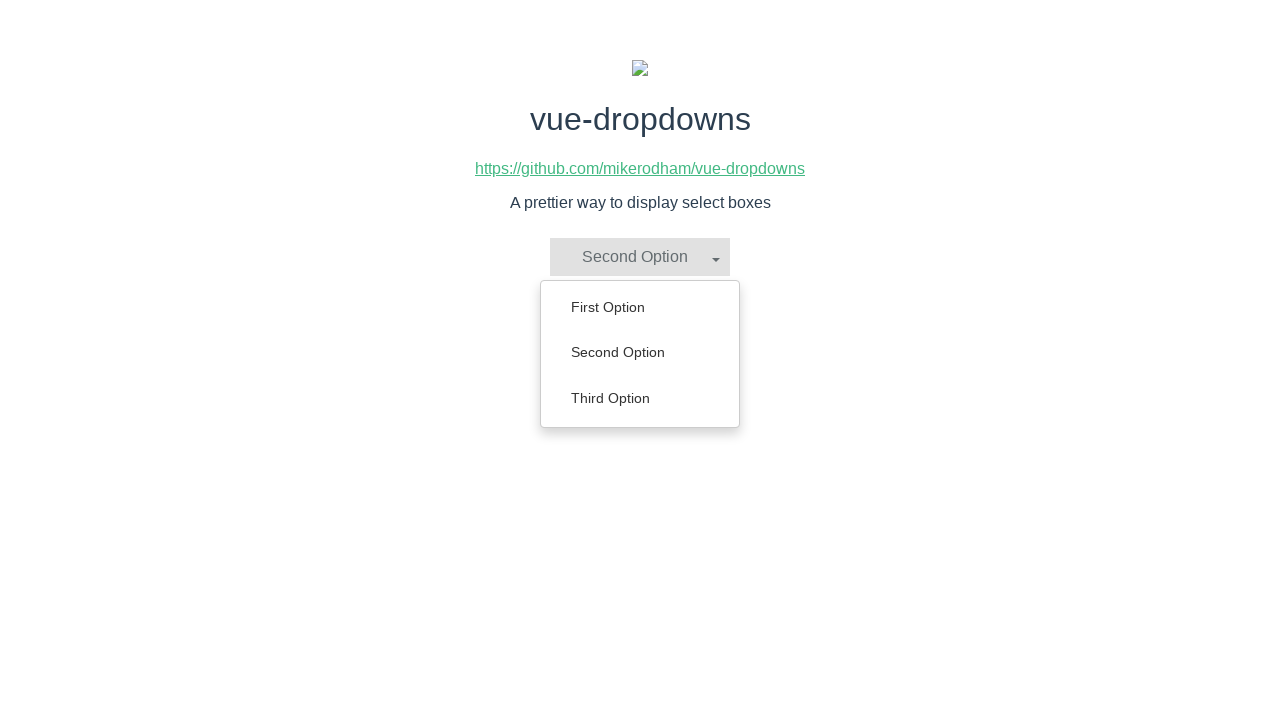

Dropdown menu loaded with options
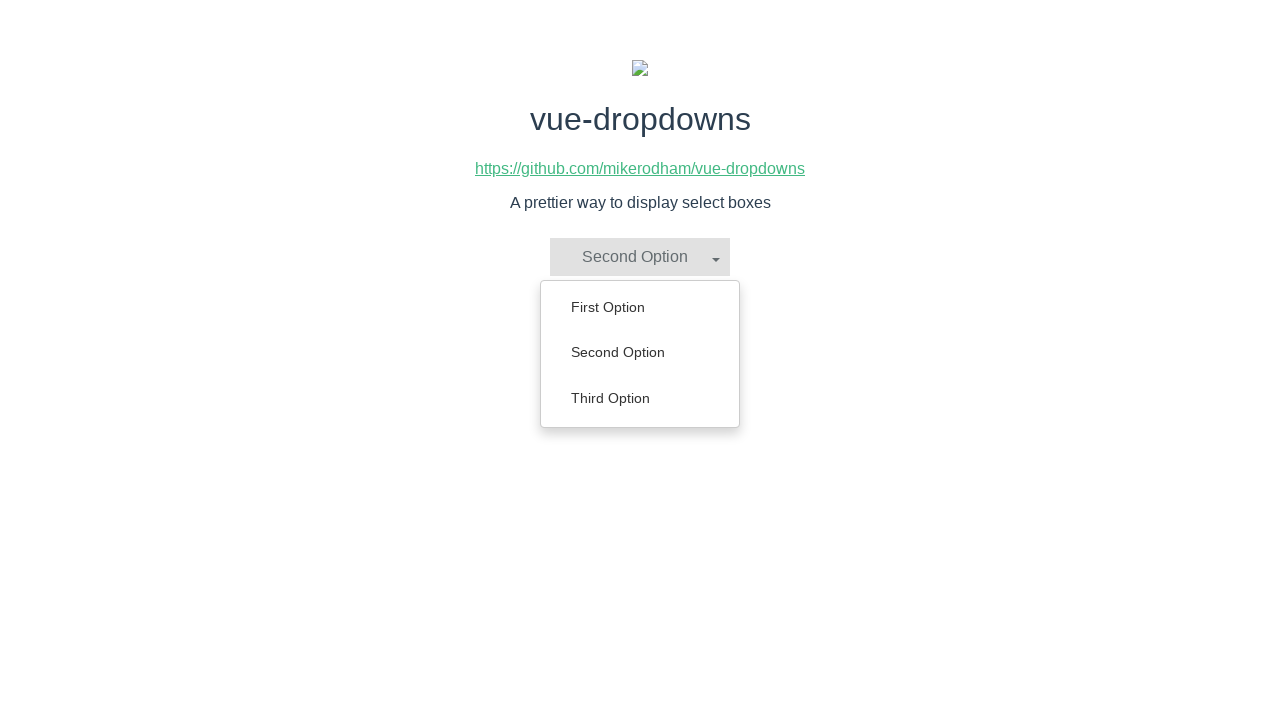

Selected 'First Option' from dropdown at (640, 307) on ul.dropdown-menu a:has-text('First Option')
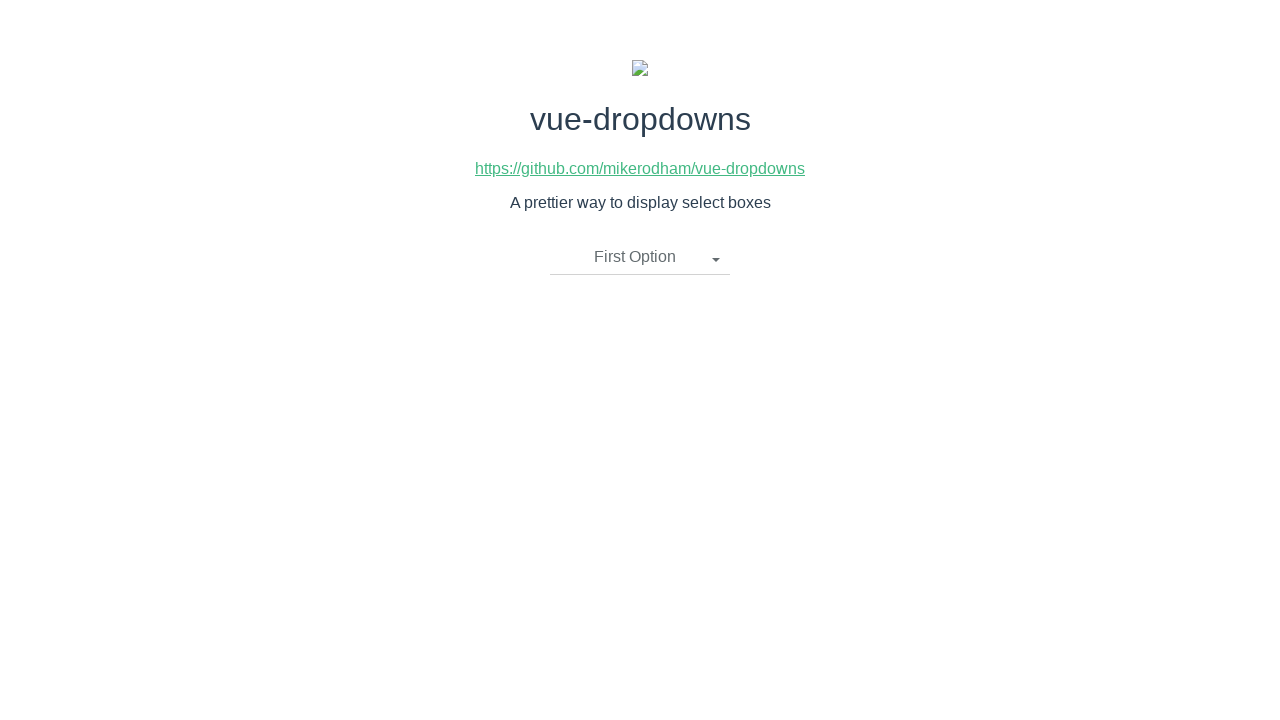

Verified 'First Option' is displayed as selected
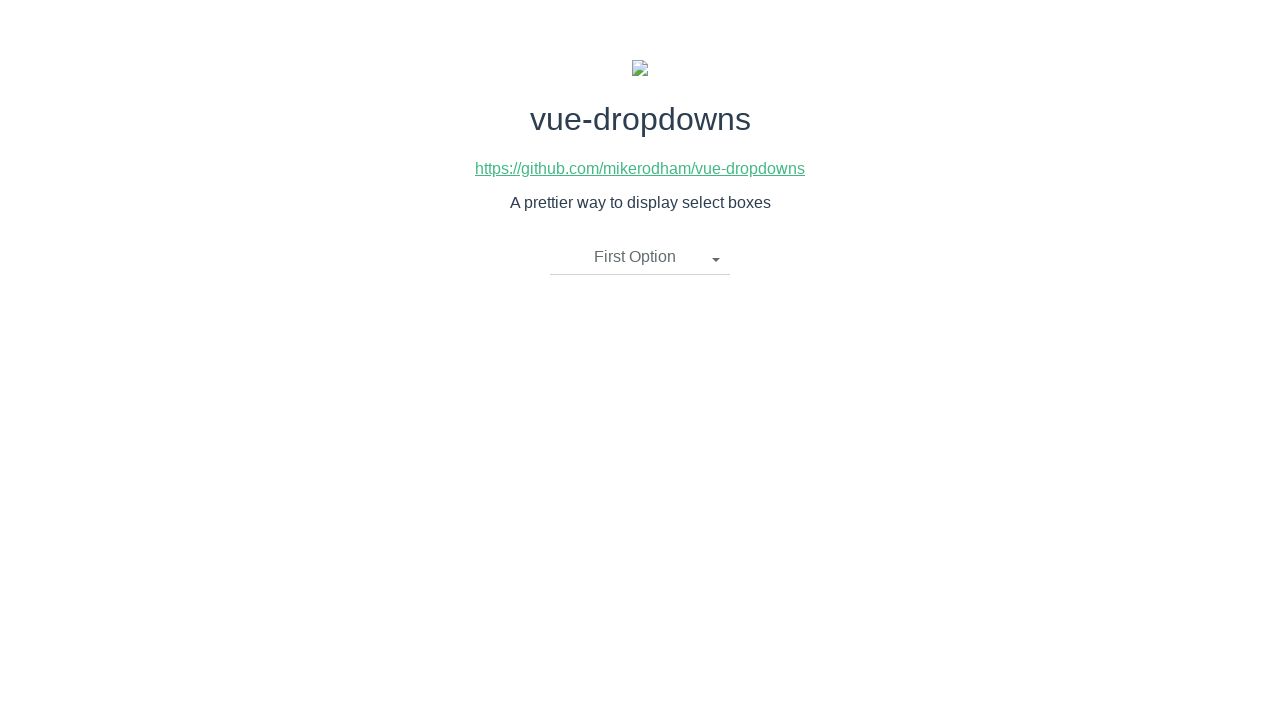

Clicked dropdown toggle to open menu again at (640, 257) on li.dropdown-toggle
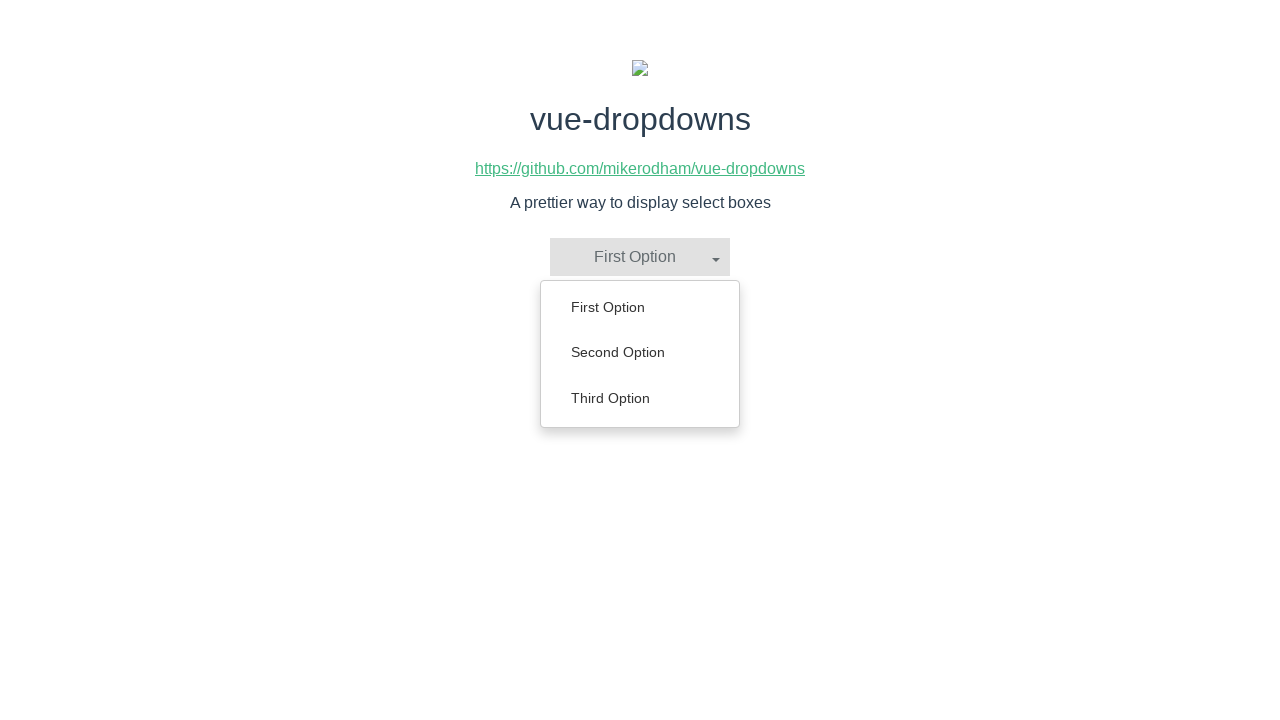

Dropdown menu loaded with options
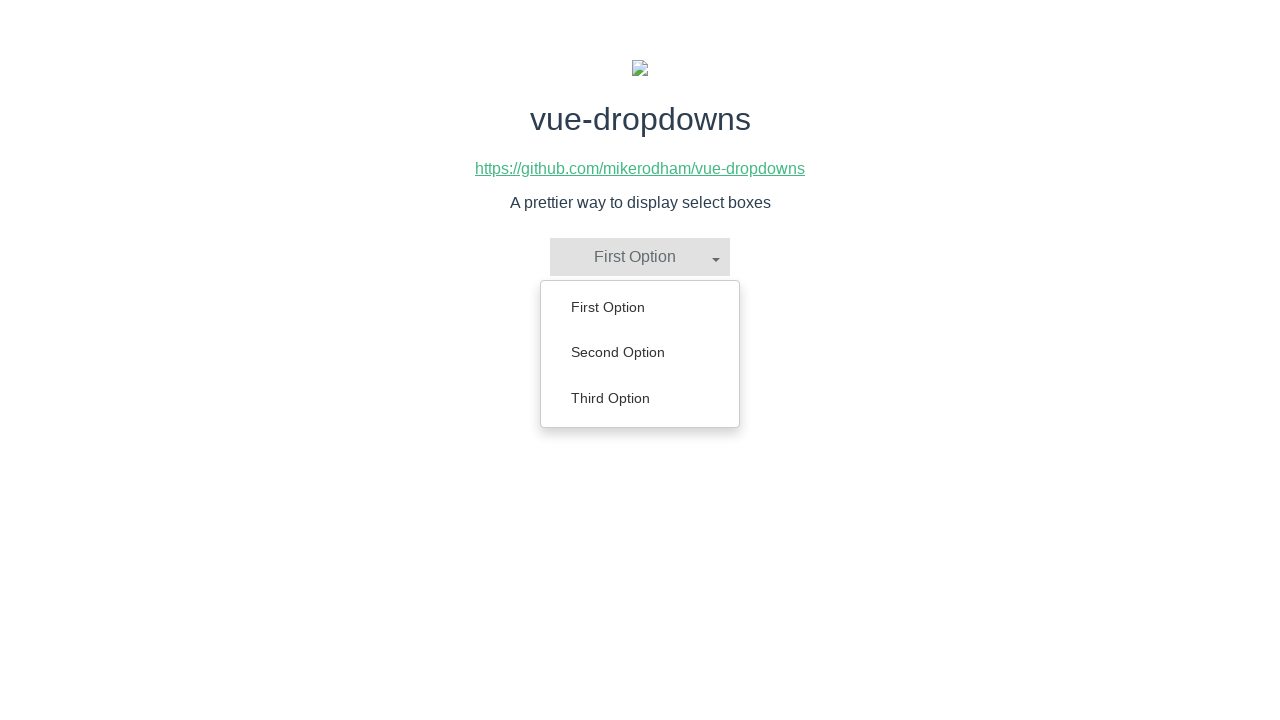

Selected 'Third Option' from dropdown at (640, 398) on ul.dropdown-menu a:has-text('Third Option')
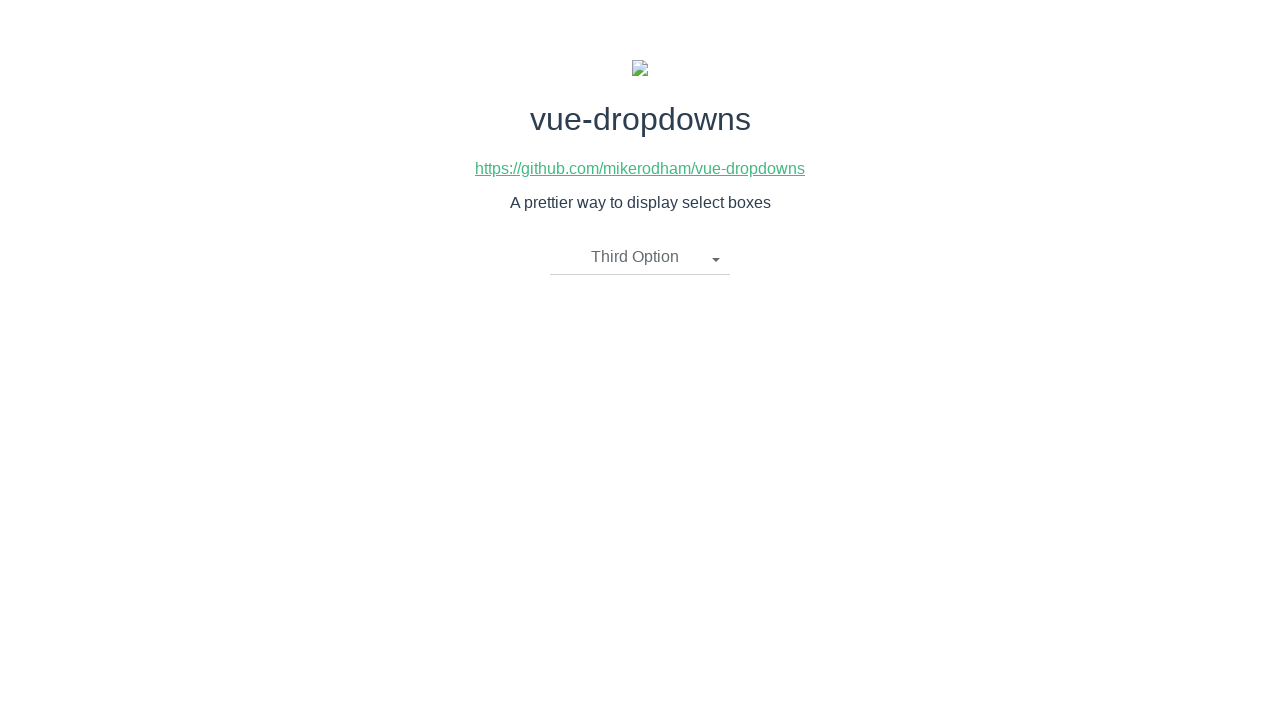

Verified 'Third Option' is displayed as selected
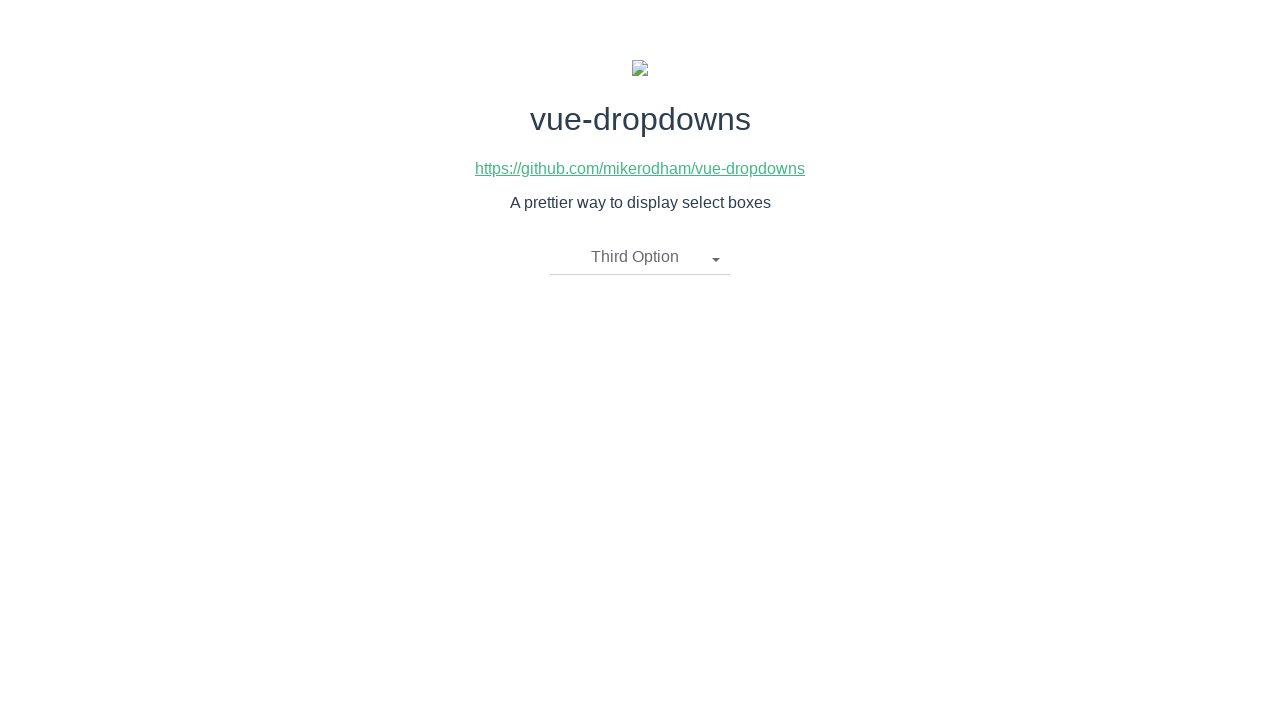

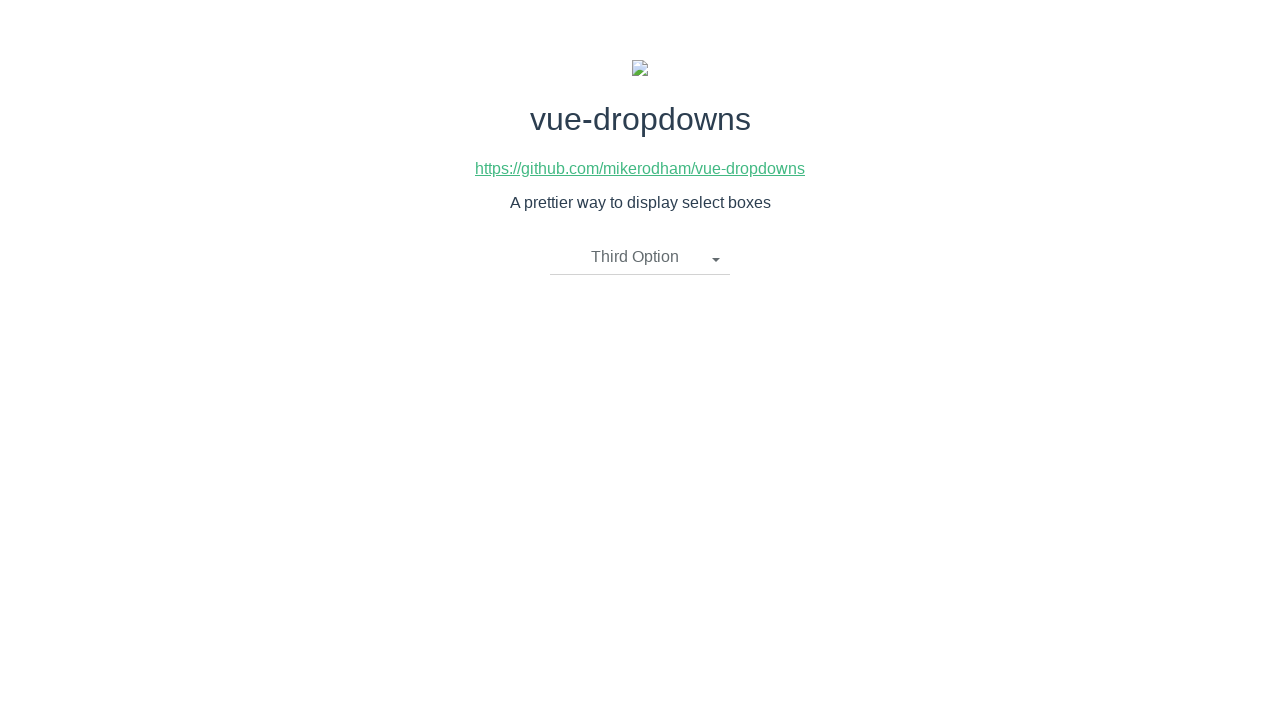